Tests explicit wait by clicking a button and waiting for a specific message element to become visible

Starting URL: https://eviltester.github.io/supportclasses/

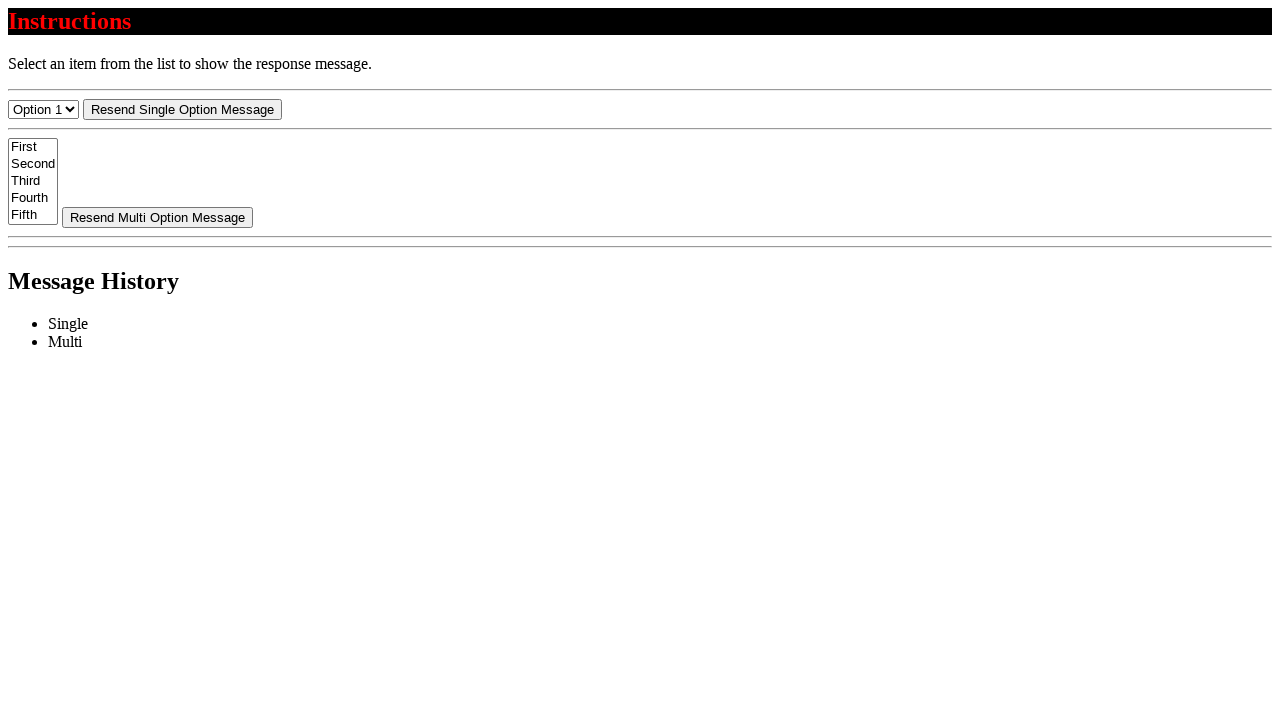

Clicked resend button at (182, 109) on #resend-select
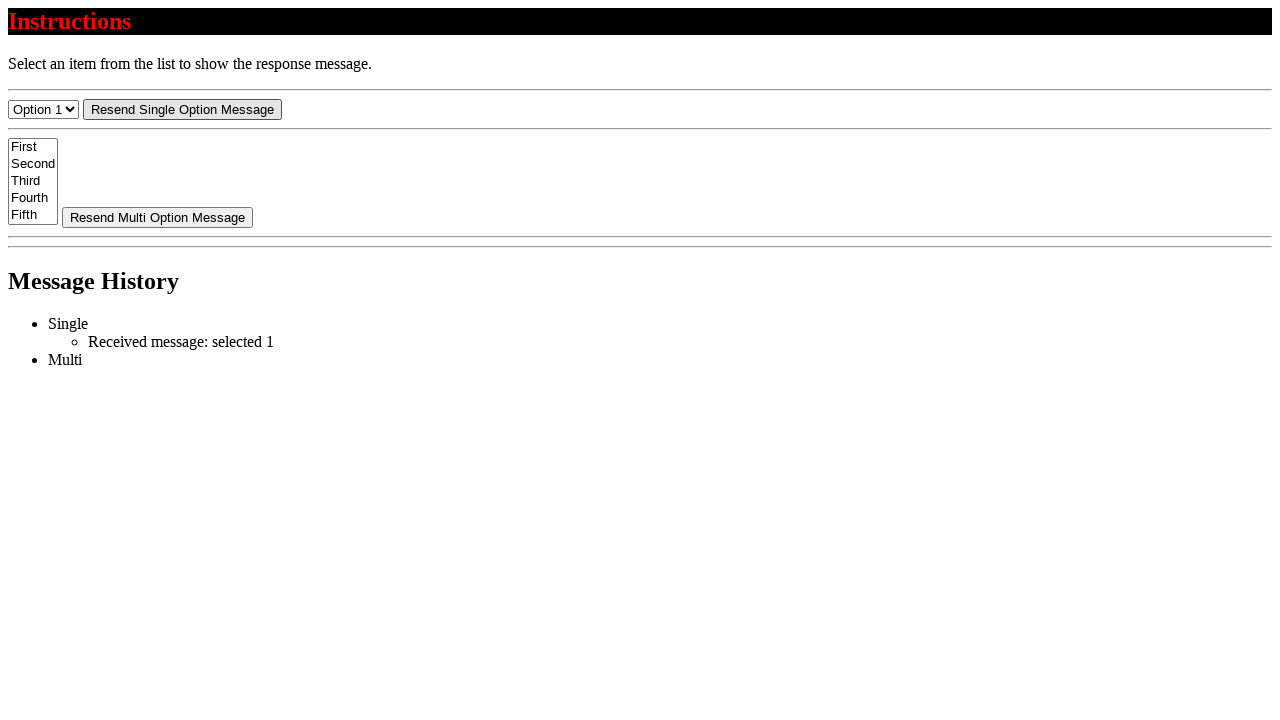

Message element became visible after explicit wait
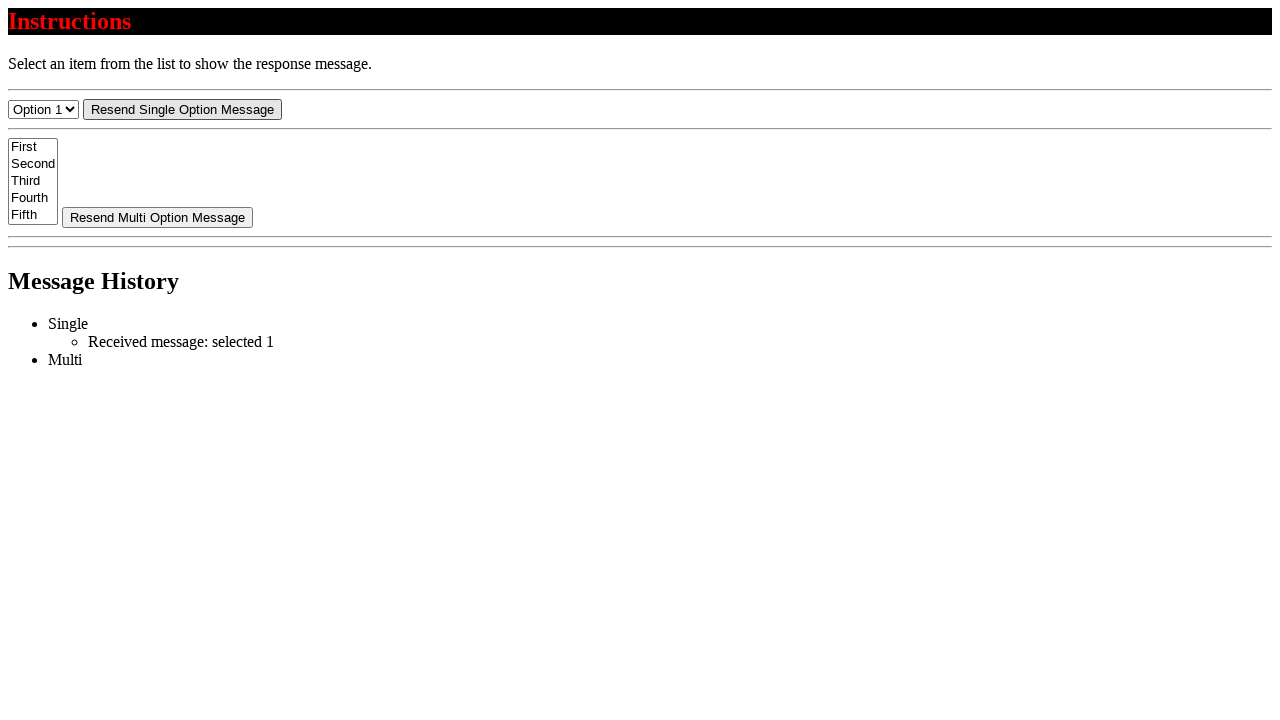

Located message element for verification
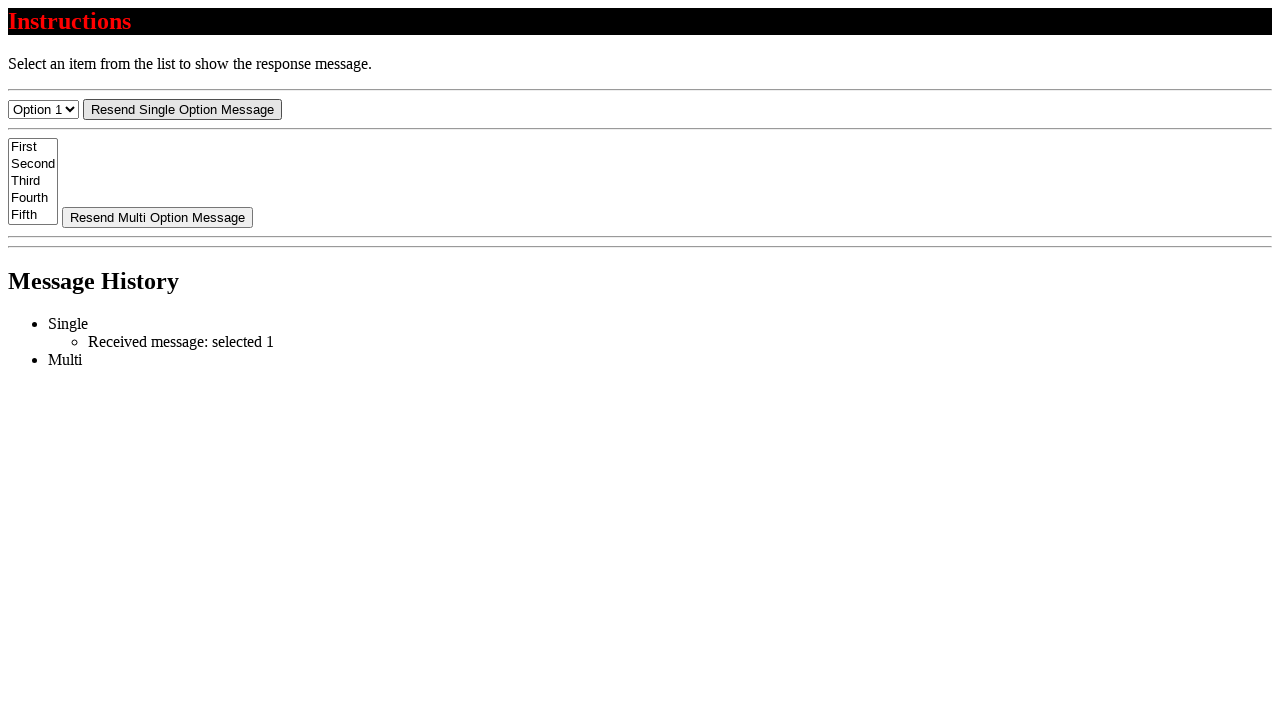

Verified message text starts with 'Received message:'
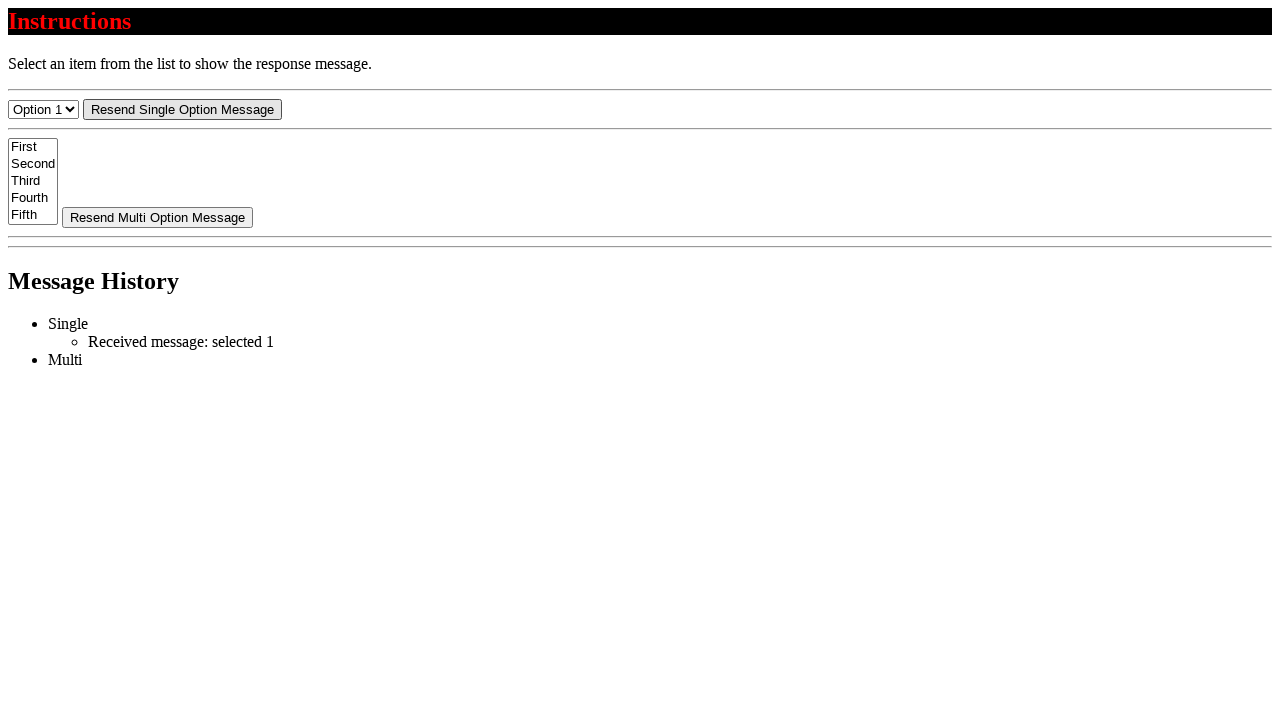

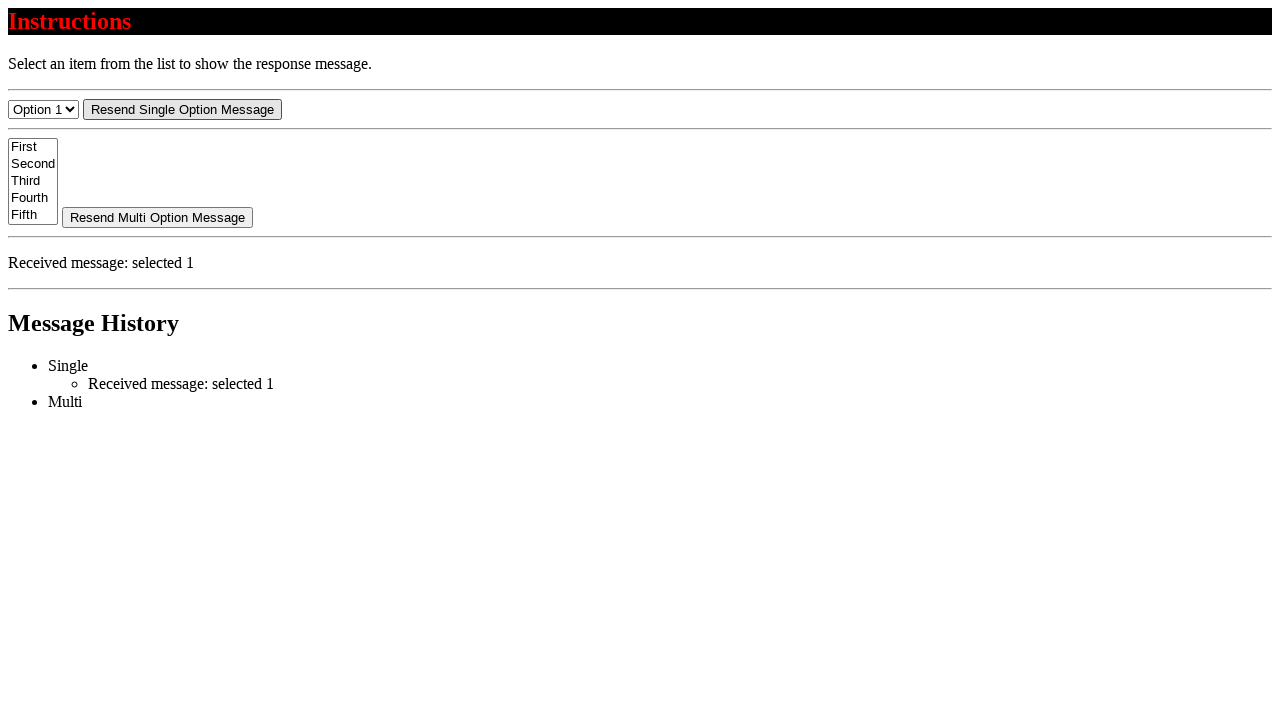